Fills out a comprehensive input form with various fields including name, email, password, company, address details, and submits the form

Starting URL: https://www.lambdatest.com/selenium-playground/input-form-demo

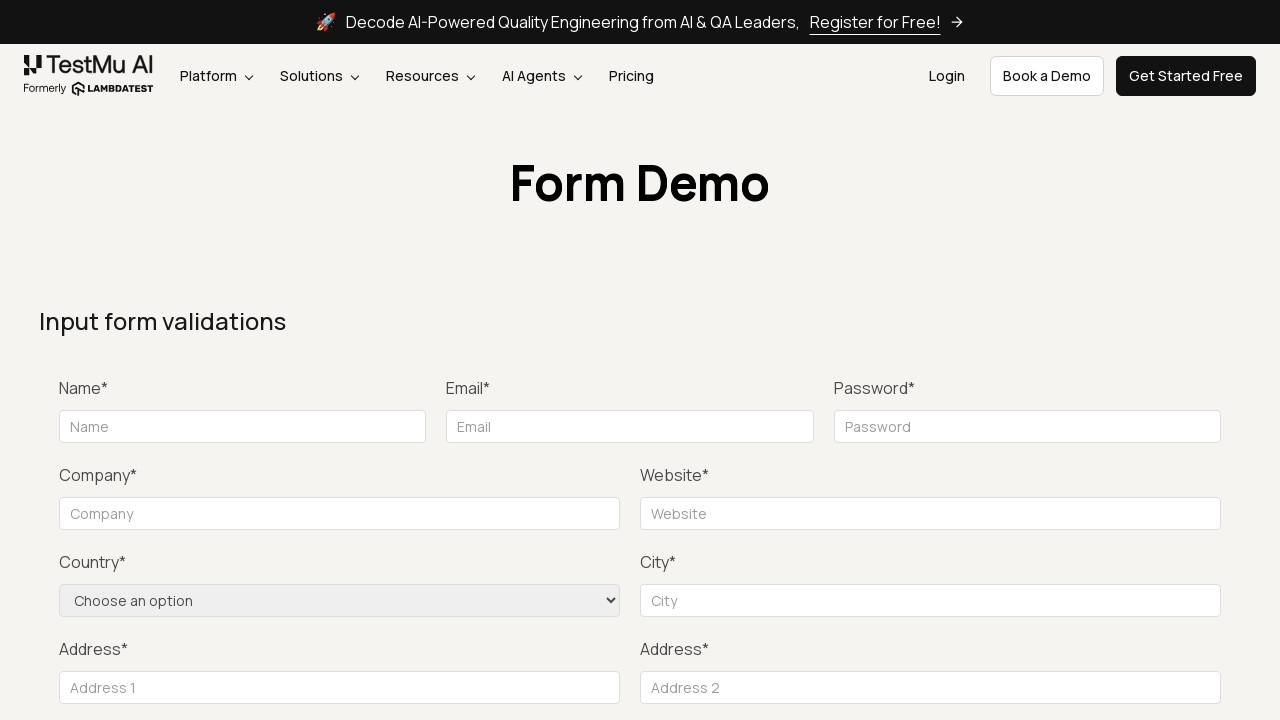

Filled name field with 'Test User' on #name
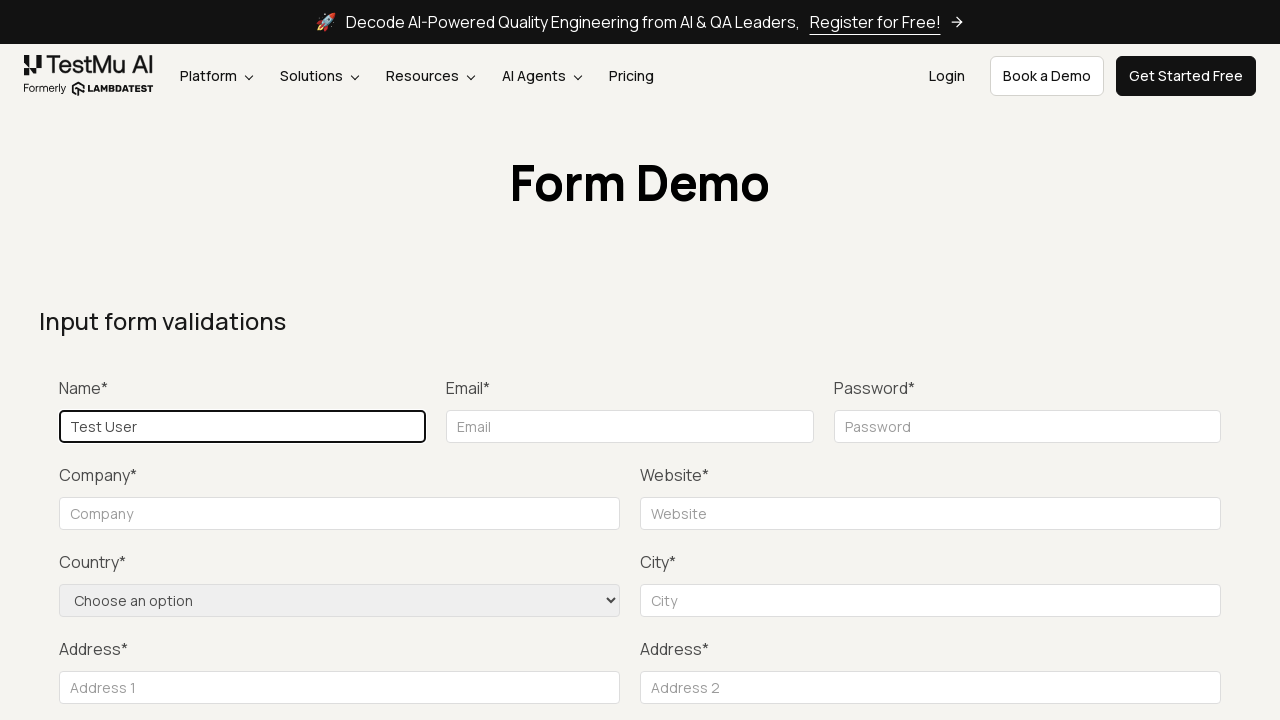

Filled email field with 'testuser@example.com' on #inputEmail4
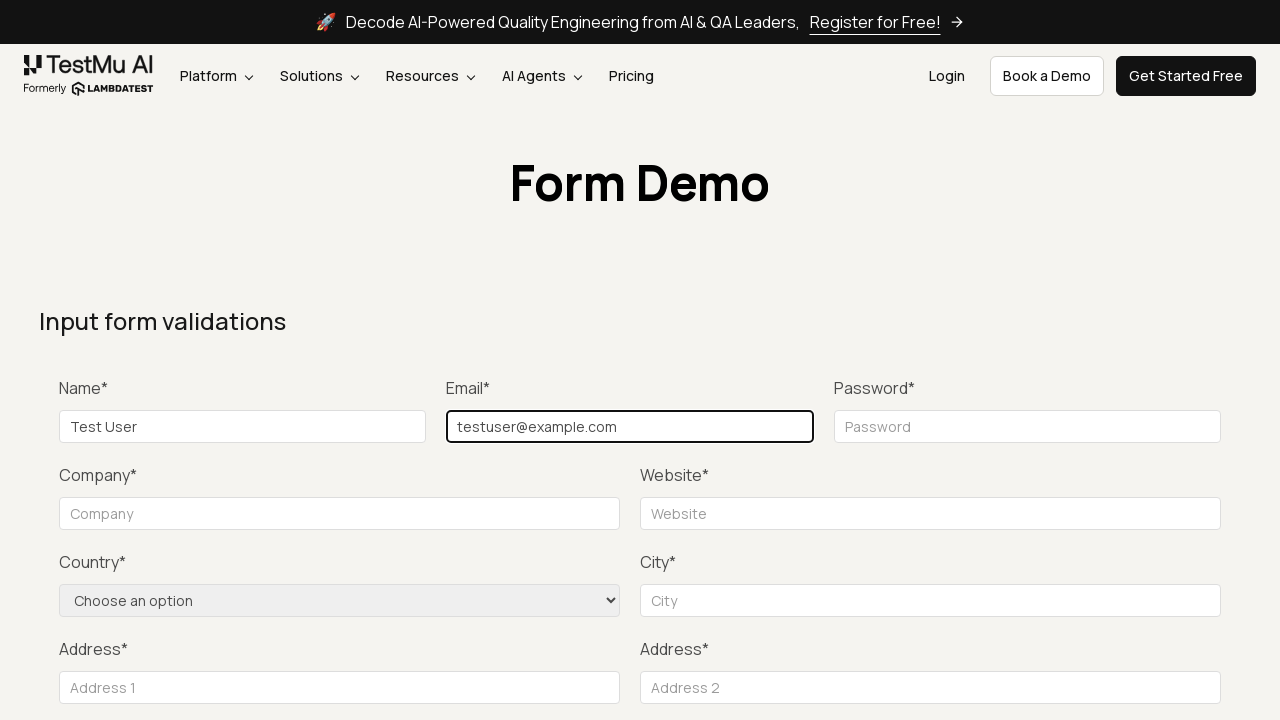

Filled password field with 'SecurePass123' on #inputPassword4
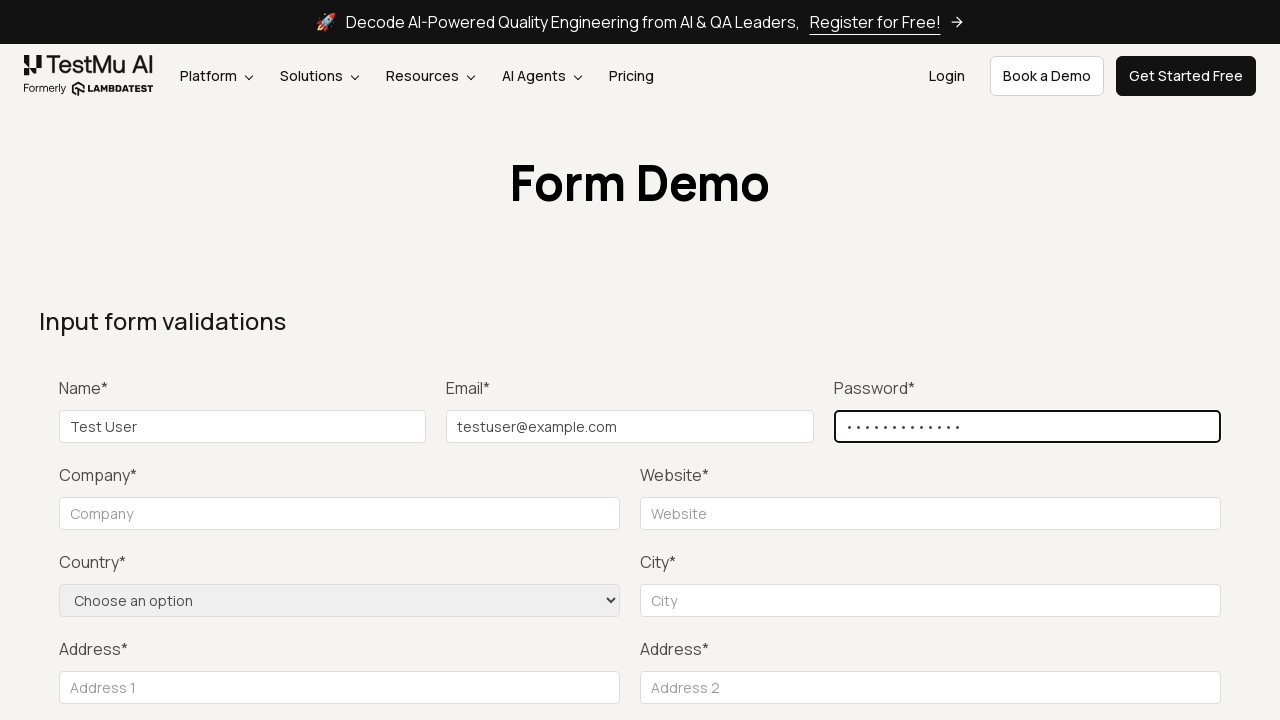

Filled company field with 'Tech Solutions Inc' on #company
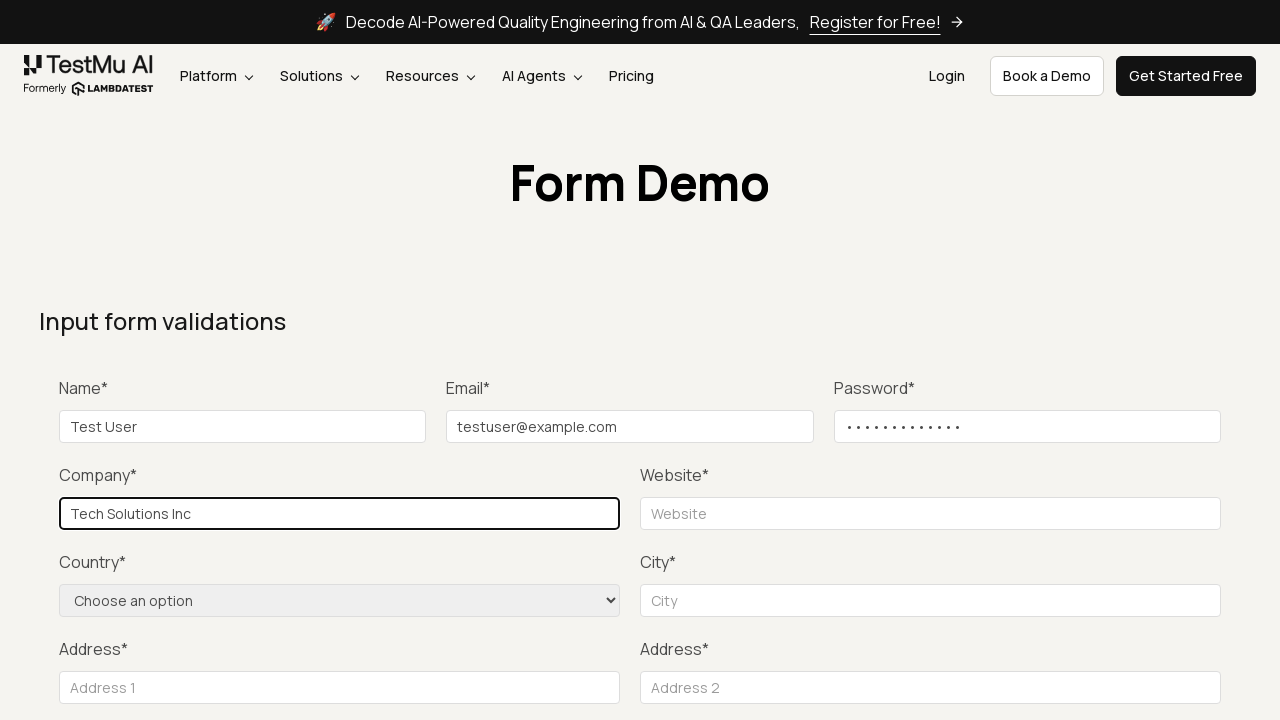

Filled website field with 'https://techsolutions.com' on #websitename
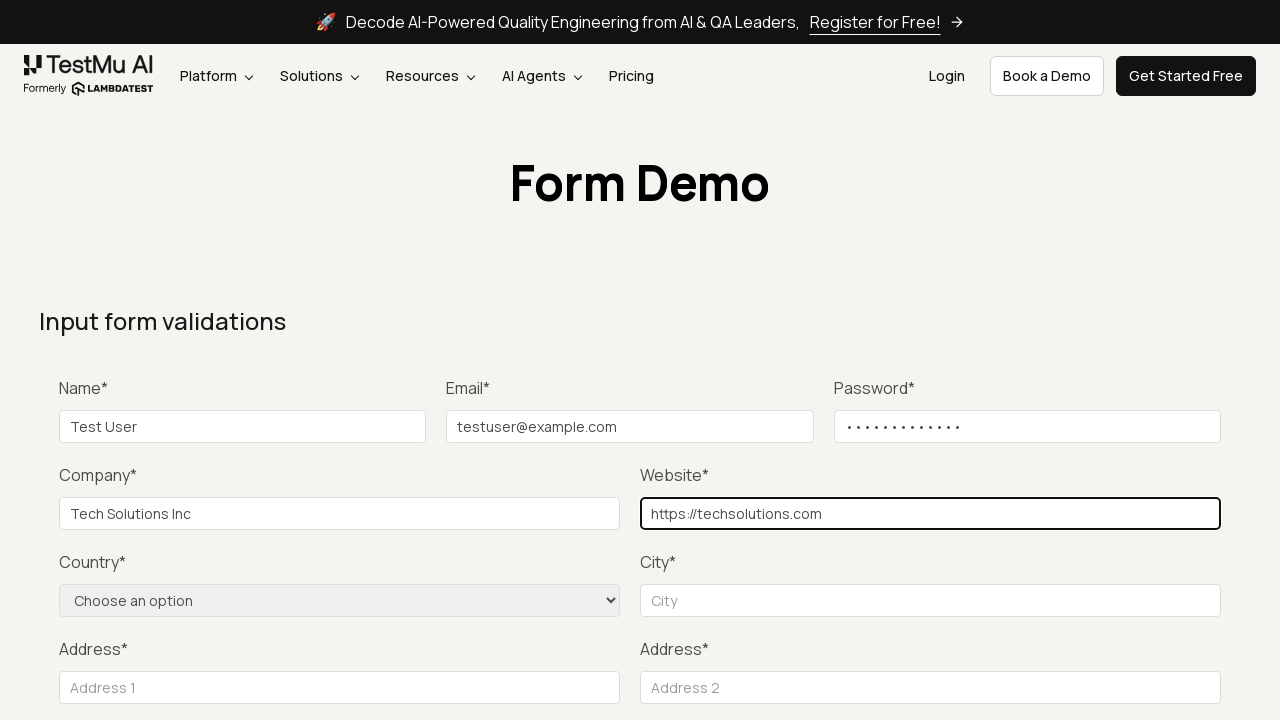

Selected country from dropdown (third option) on //*[@id="seleniumform"]/div[3]/div[1]/select
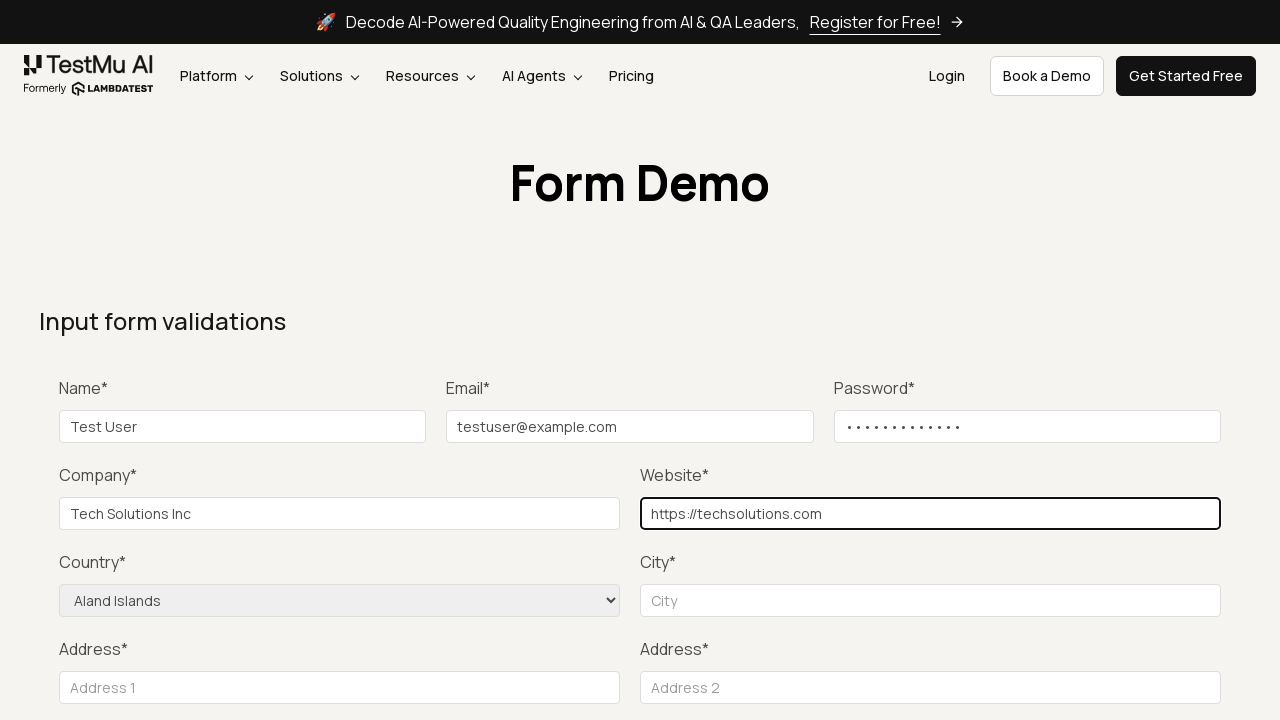

Filled city field with 'San Francisco' on #inputCity
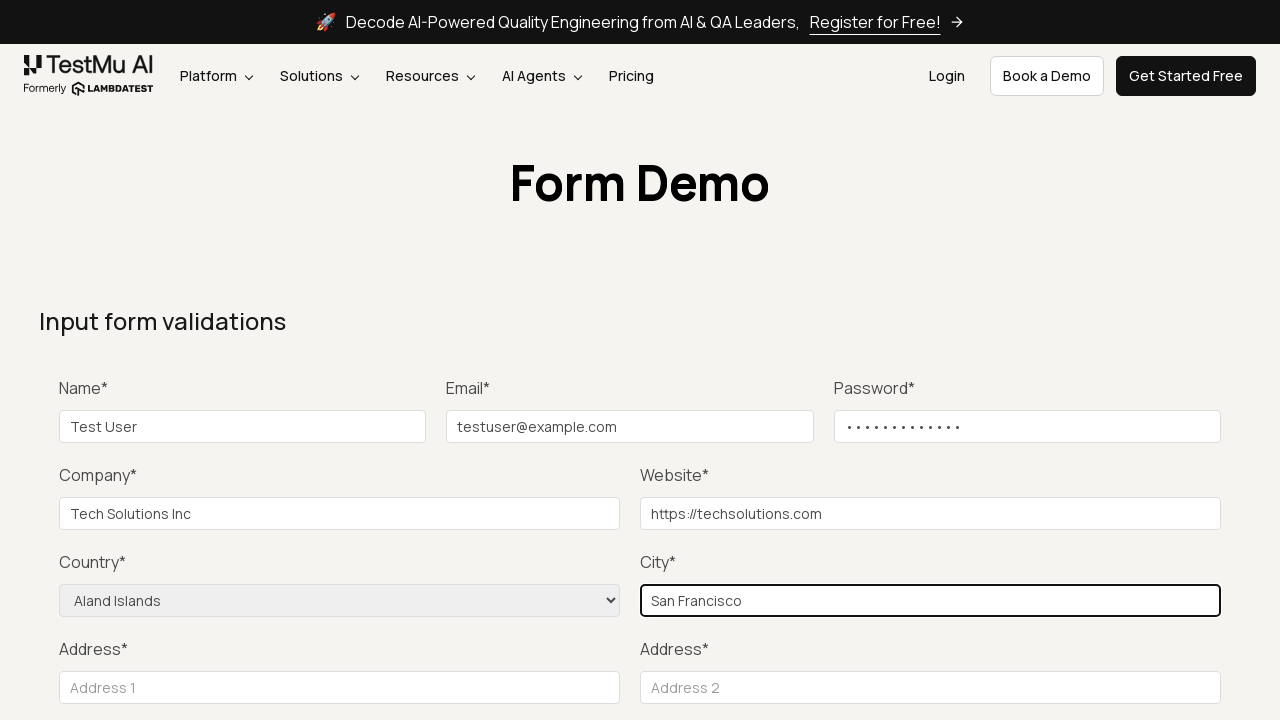

Filled address line 1 with '123 Market Street' on #inputAddress1
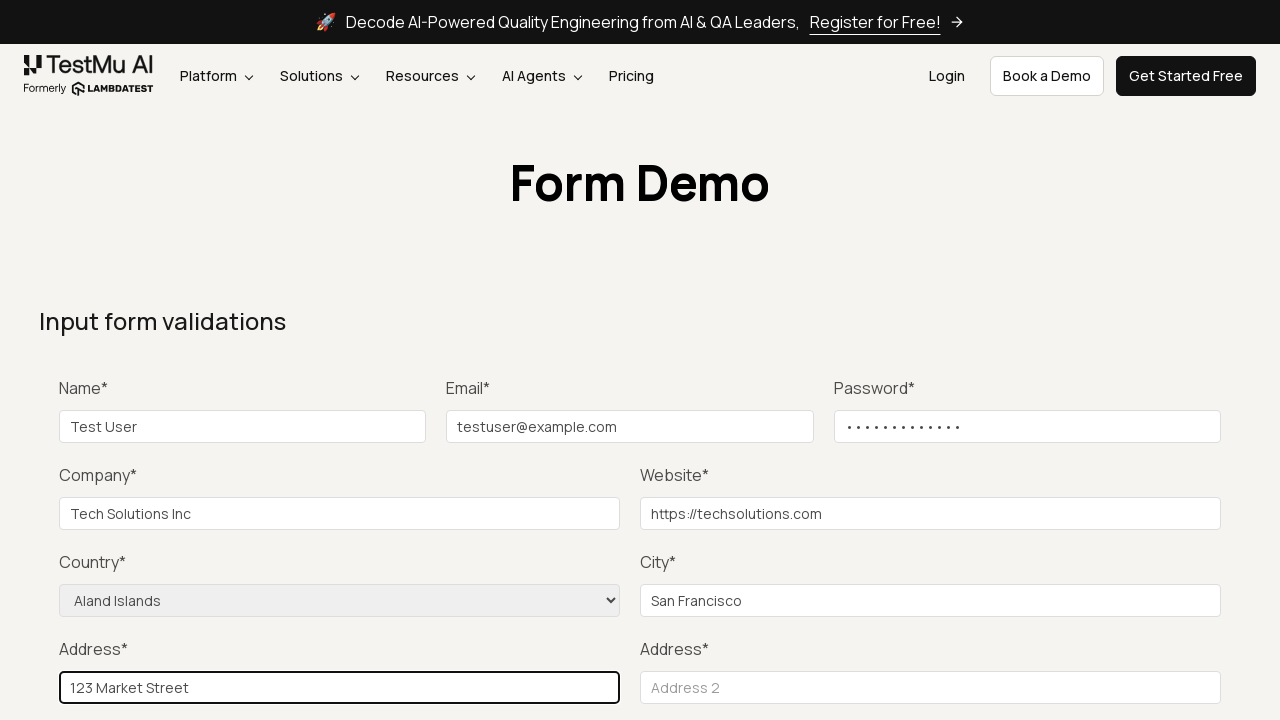

Filled address line 2 with 'Suite 456' on #inputAddress2
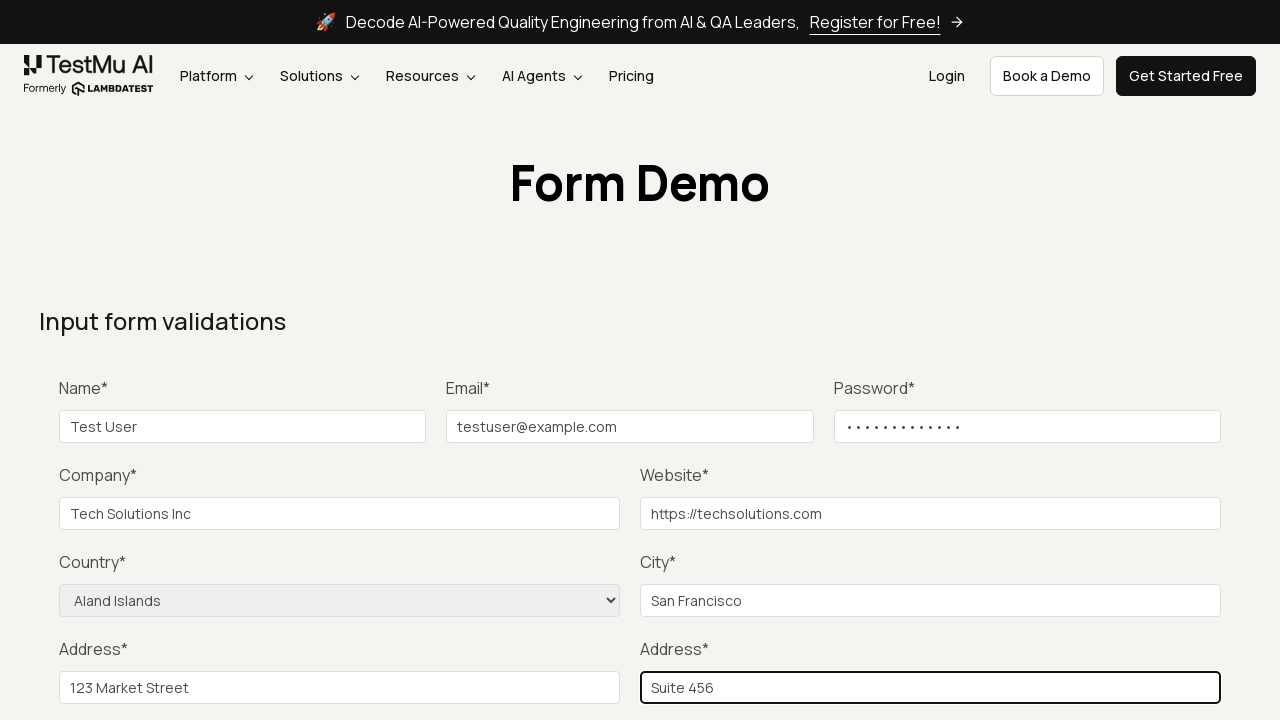

Filled state field with 'California' on #inputState
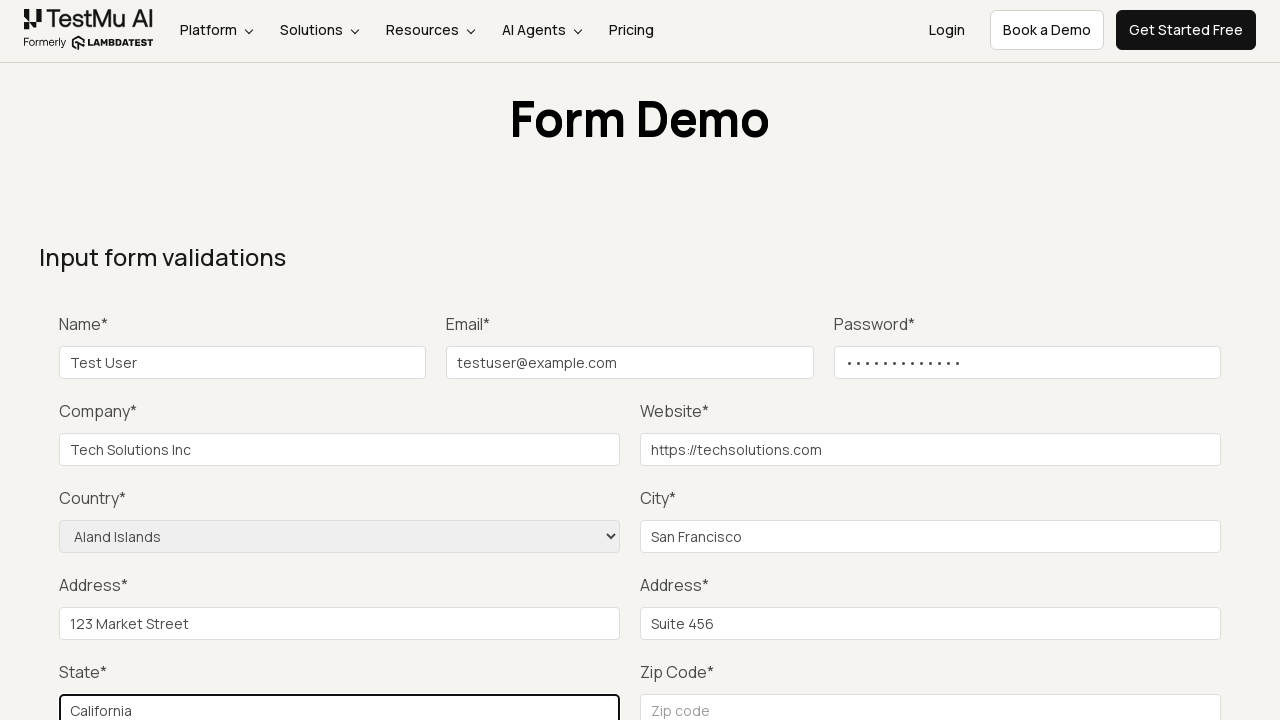

Filled zip code field with '94105' on #inputZip
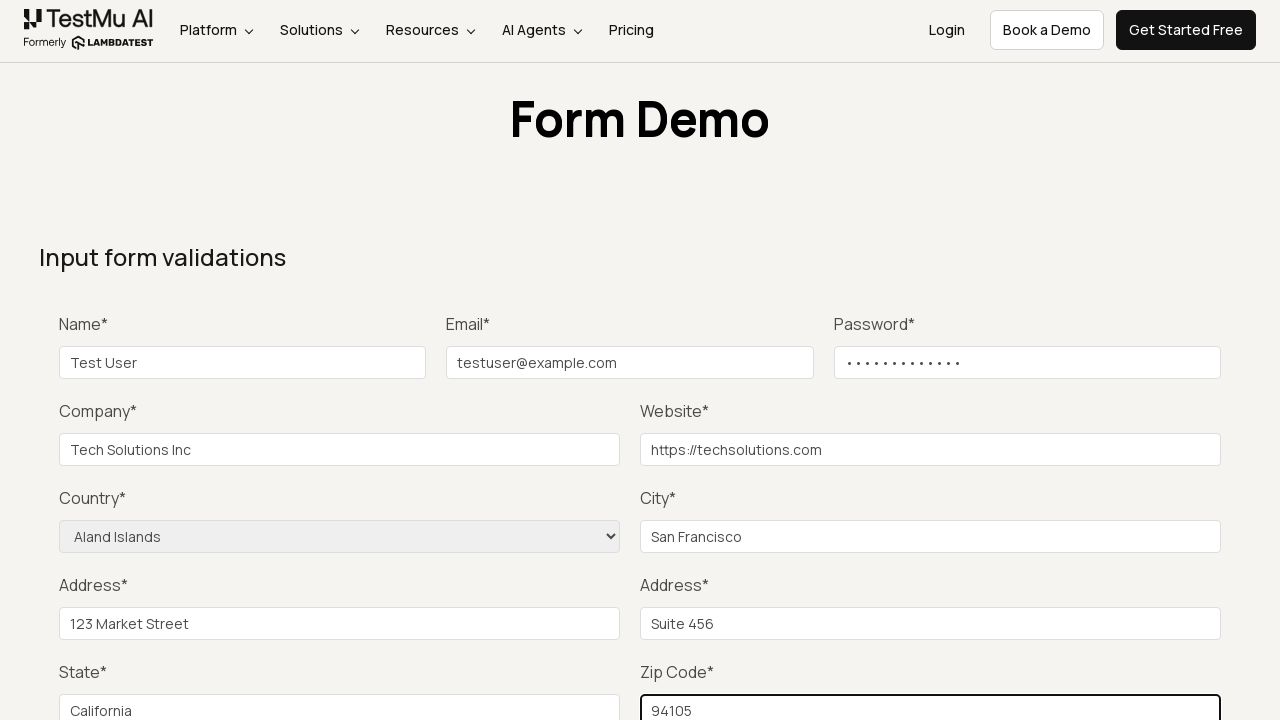

Clicked submit button to submit the form at (1131, 360) on xpath=//*[@id="seleniumform"]/div[6]/button
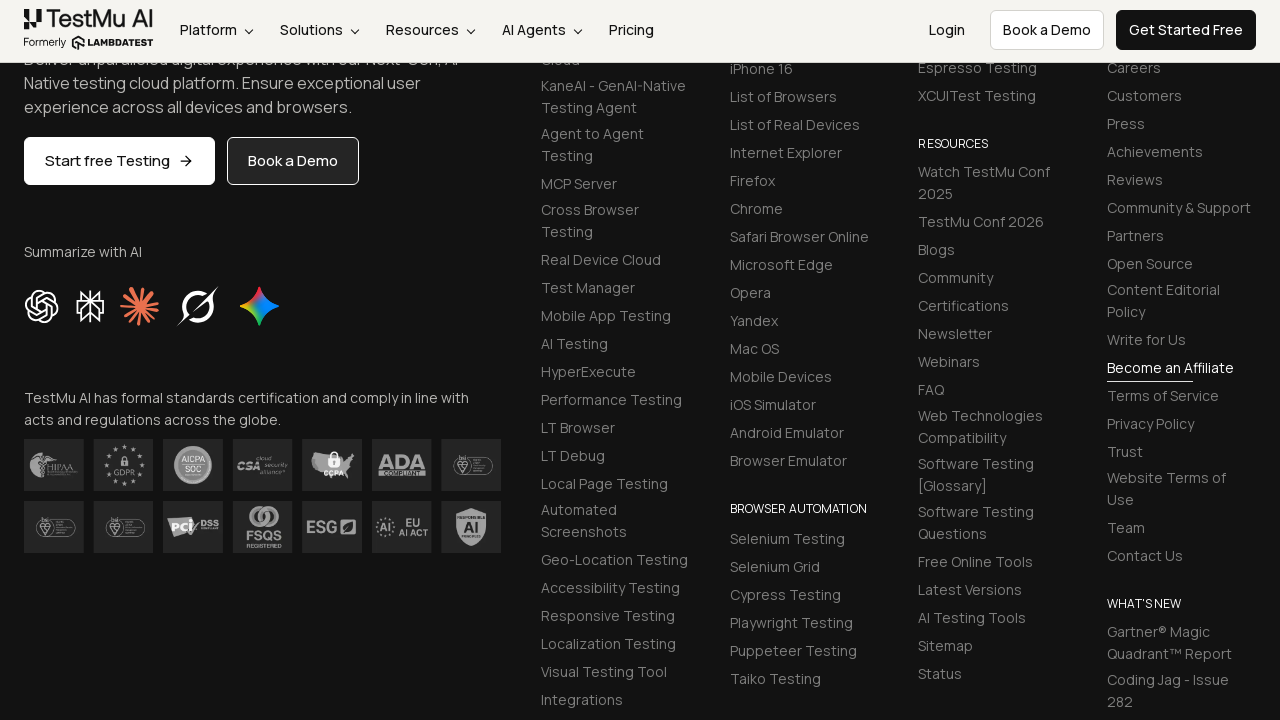

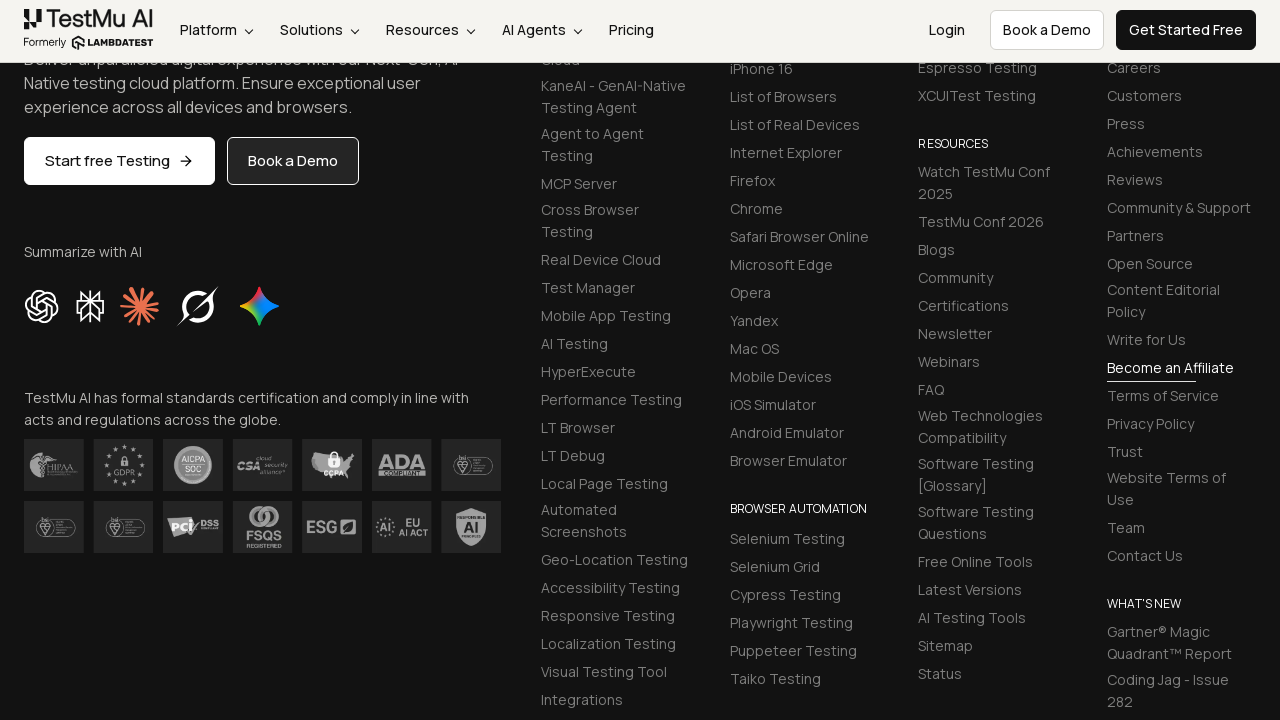